Tests that entering an invalid location name in the search field displays a "No results found" error message

Starting URL: https://www.accuweather.com/

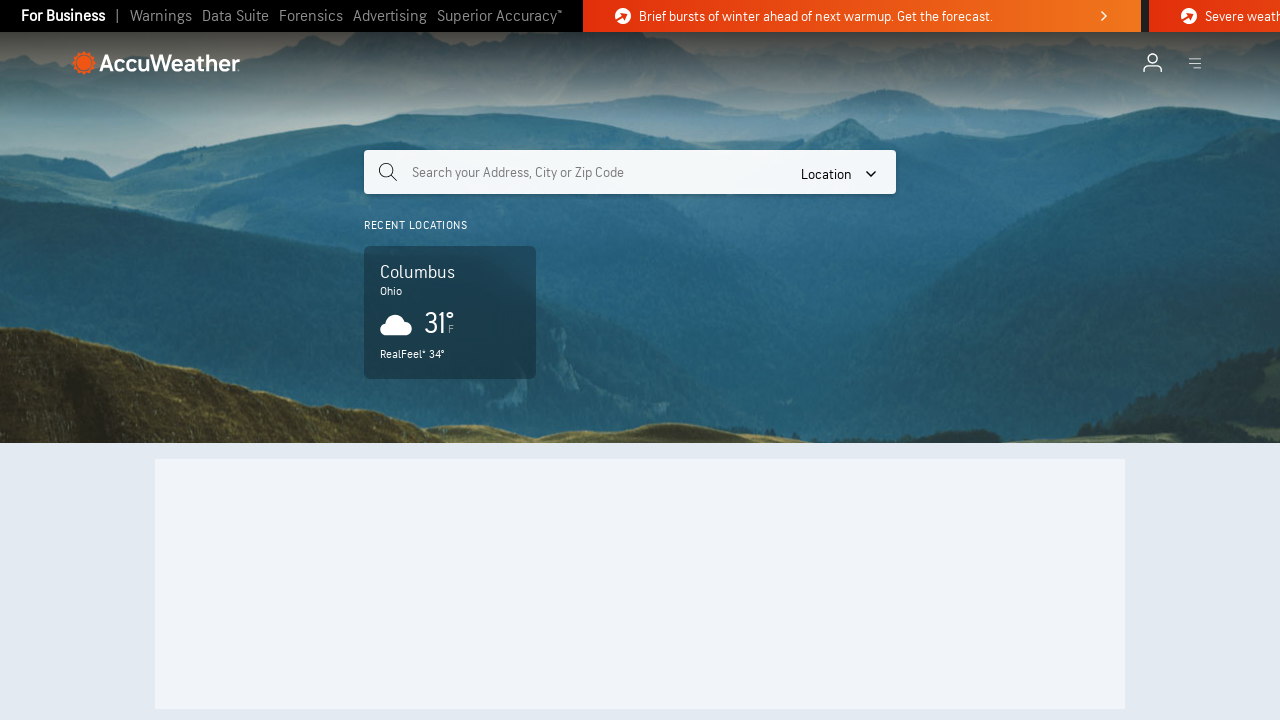

Clicked on the search input field at (583, 172) on input[name='query']
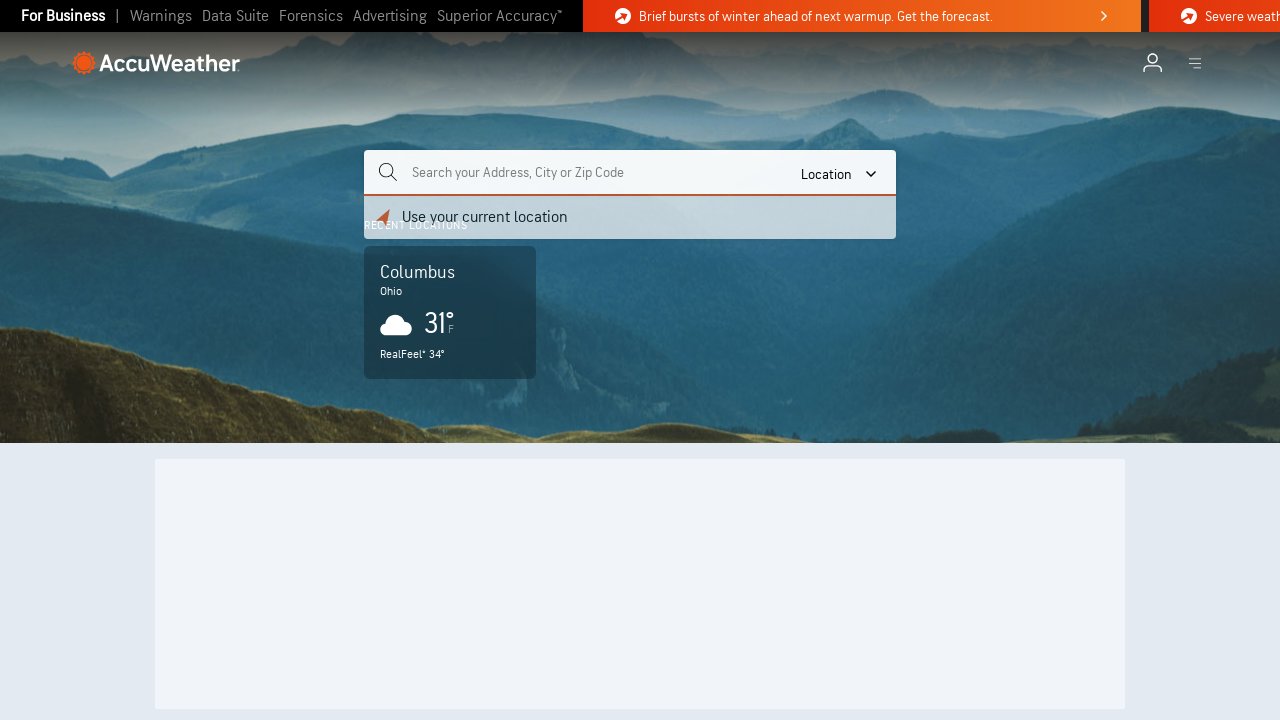

Entered invalid location name 'dsadasd' into search field on input[name='query']
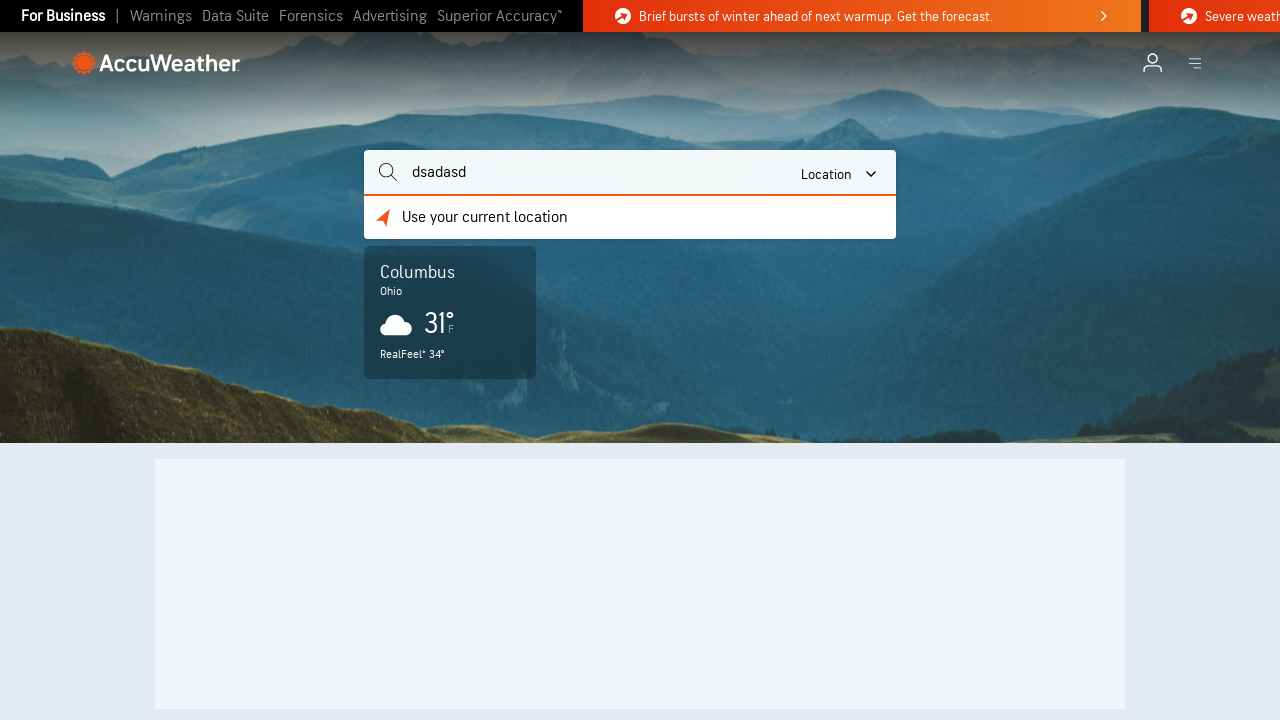

Pressed Enter to submit search on input[name='query']
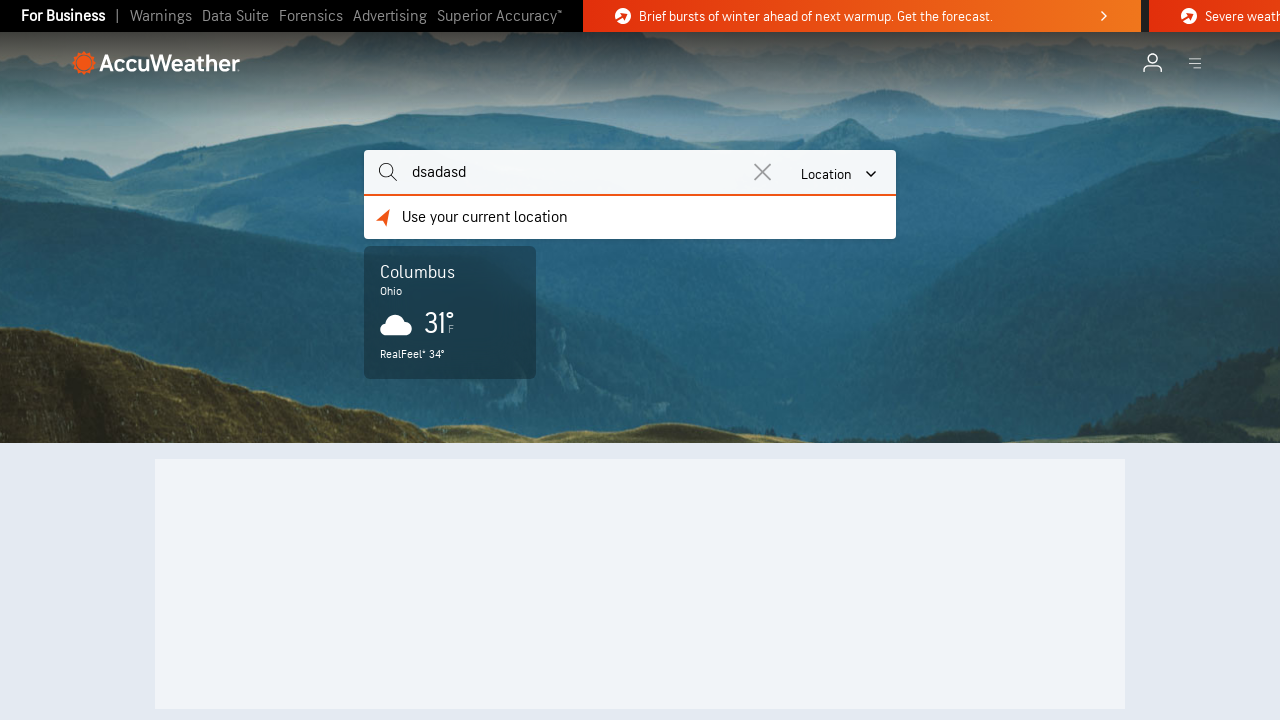

Waited for error message to appear
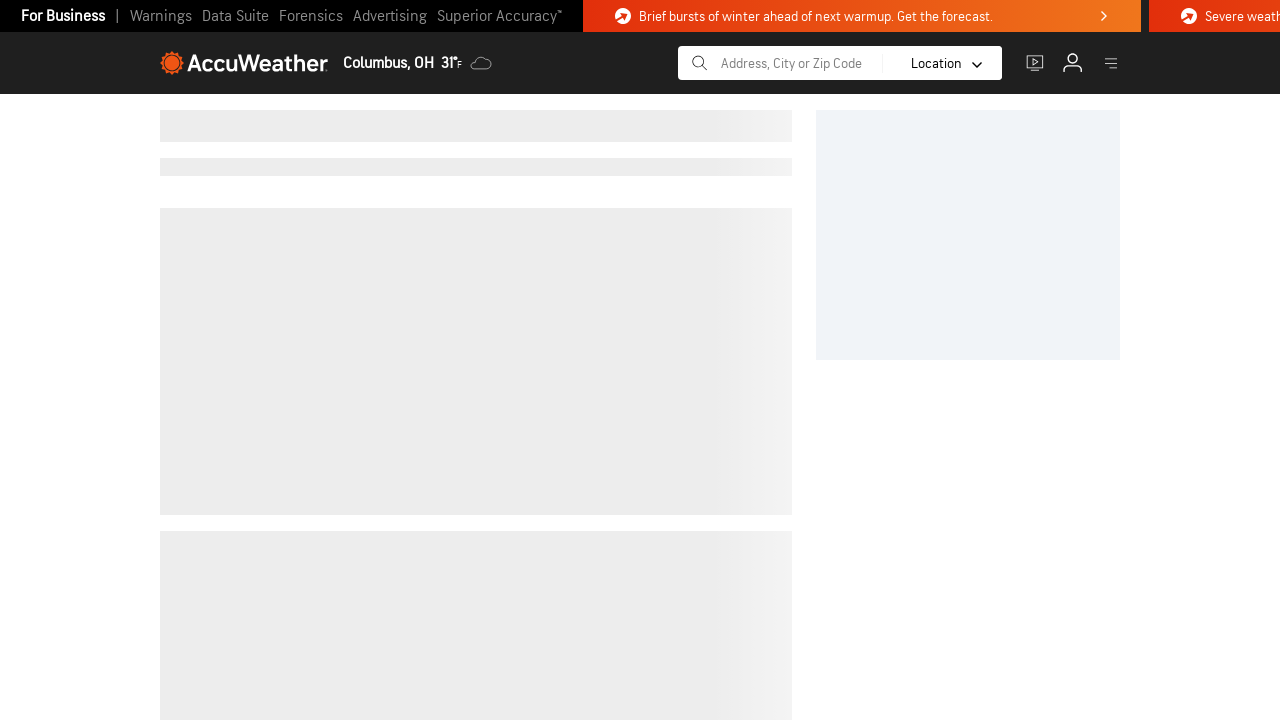

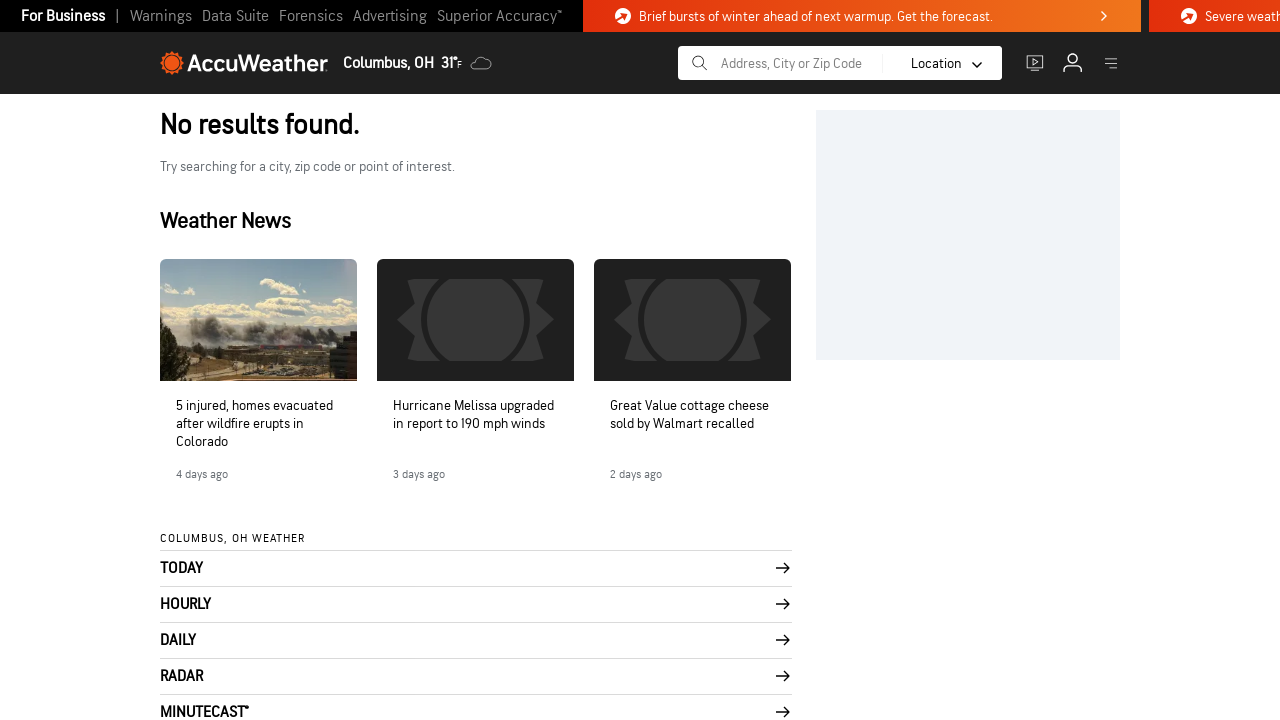